Tests switching to full page format view for posts by navigating to all materials and selecting the full page format button

Starting URL: https://ek.ua/

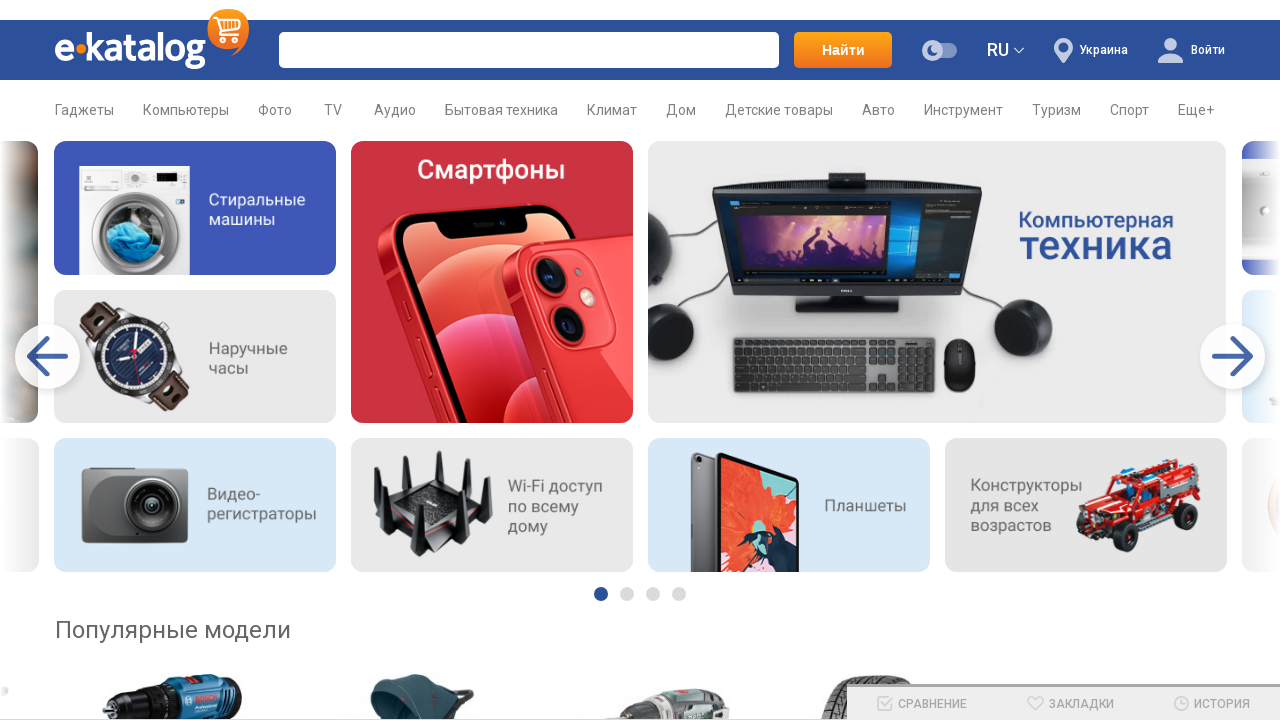

Clicked on 'All materials' link to navigate to posts at (1157, 361) on a.articles-all[href*='ek-post.php']
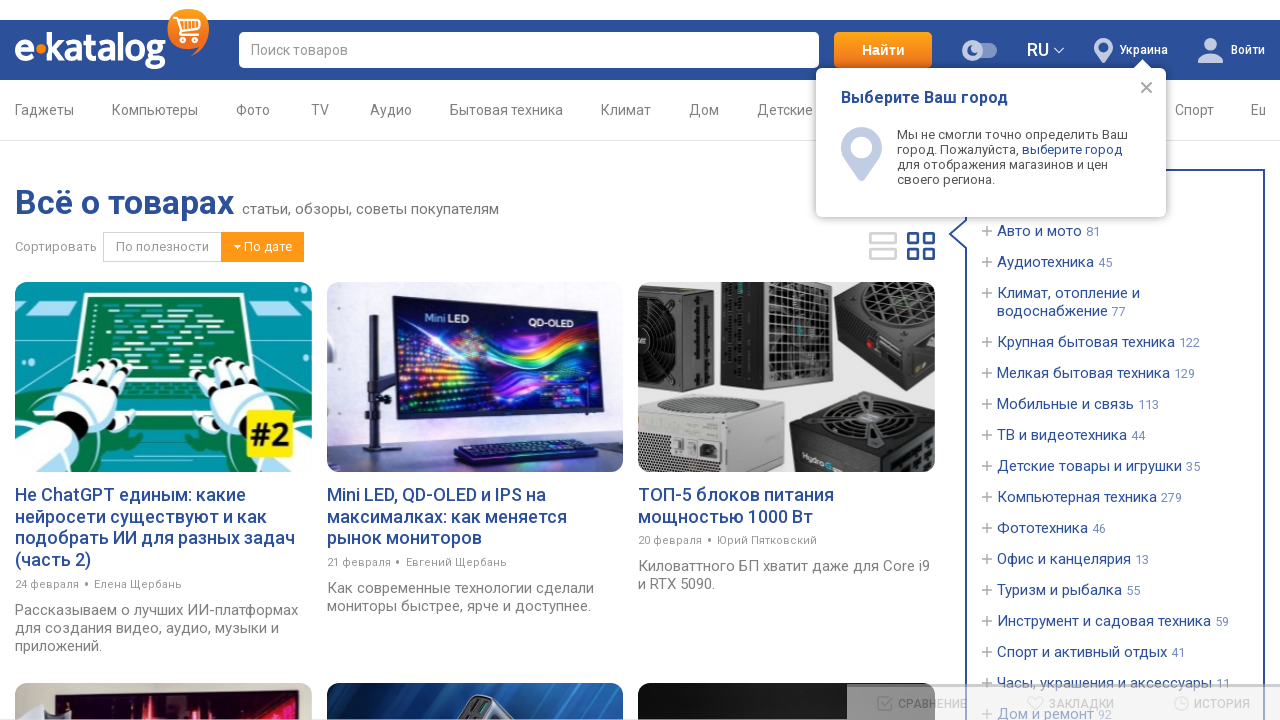

Clicked on full page format button to switch view at (883, 247) on a.post-list-mode-12.ib
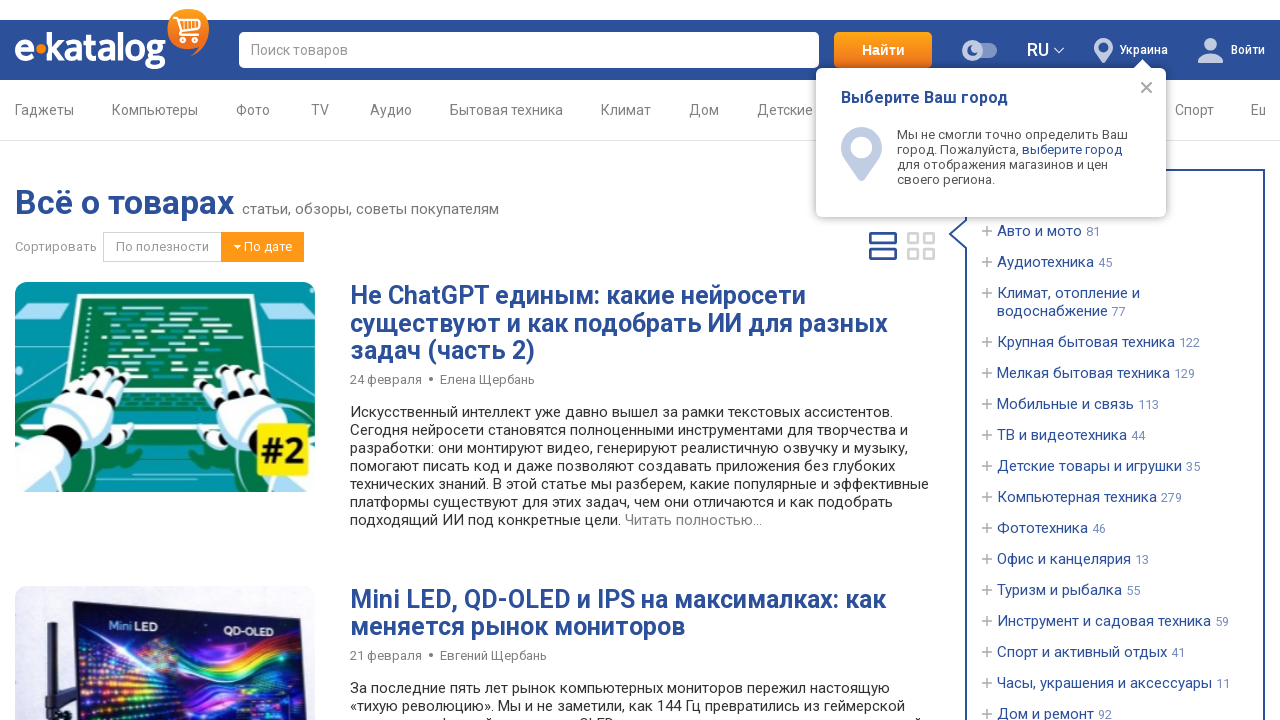

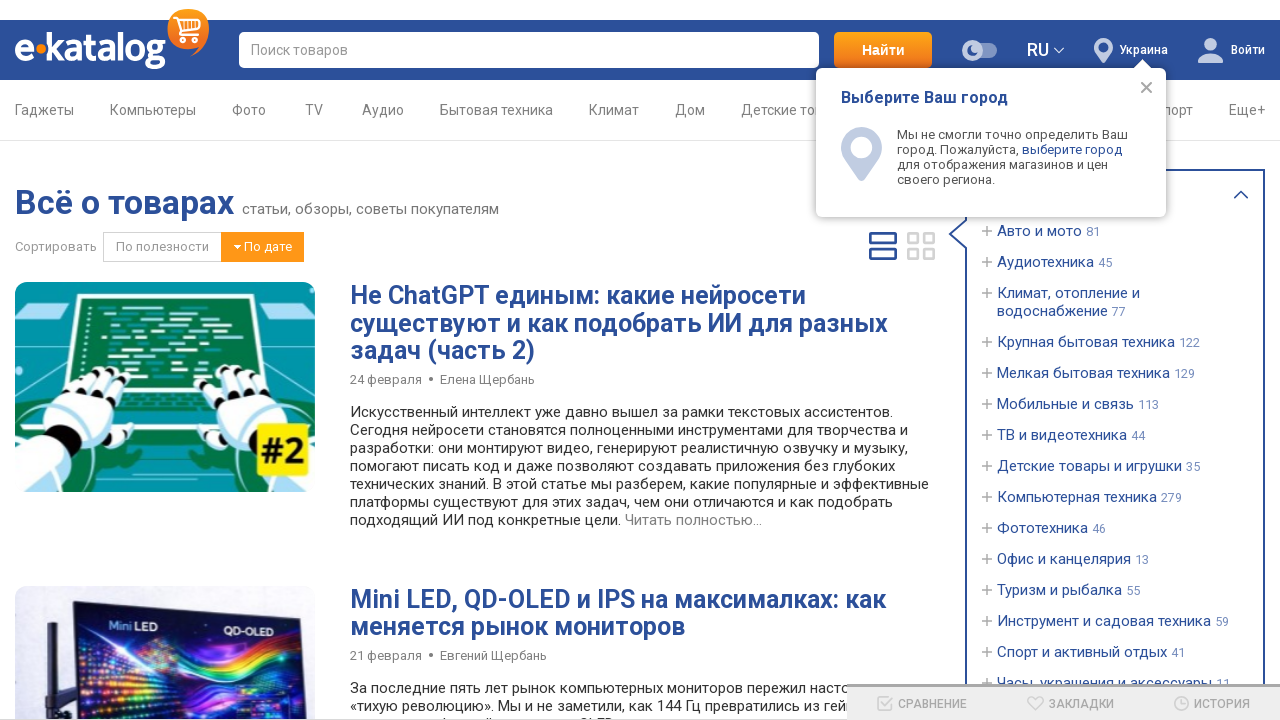